Tests JavaScript alert functionality by clicking the Alert button to trigger an alert dialog

Starting URL: http://the-internet.herokuapp.com/javascript_alerts

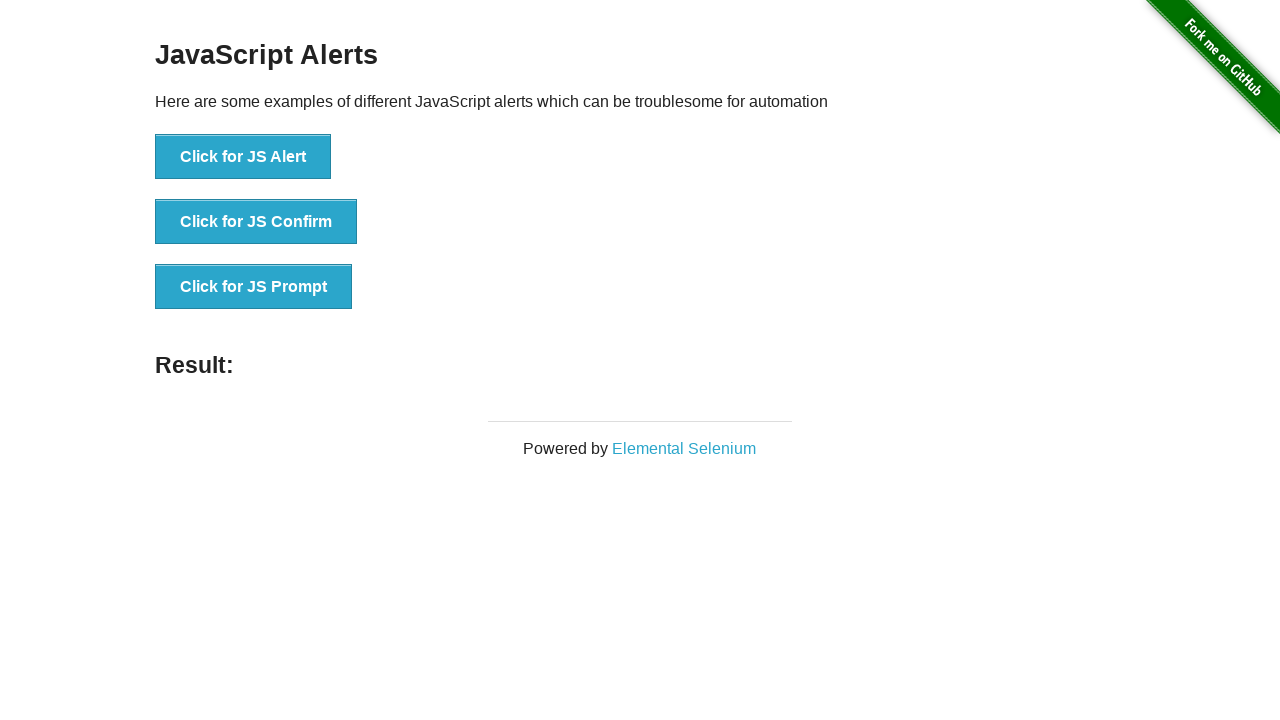

Clicked the Alert button to trigger JavaScript alert dialog at (243, 157) on xpath=//button[contains(text(),'Alert')]
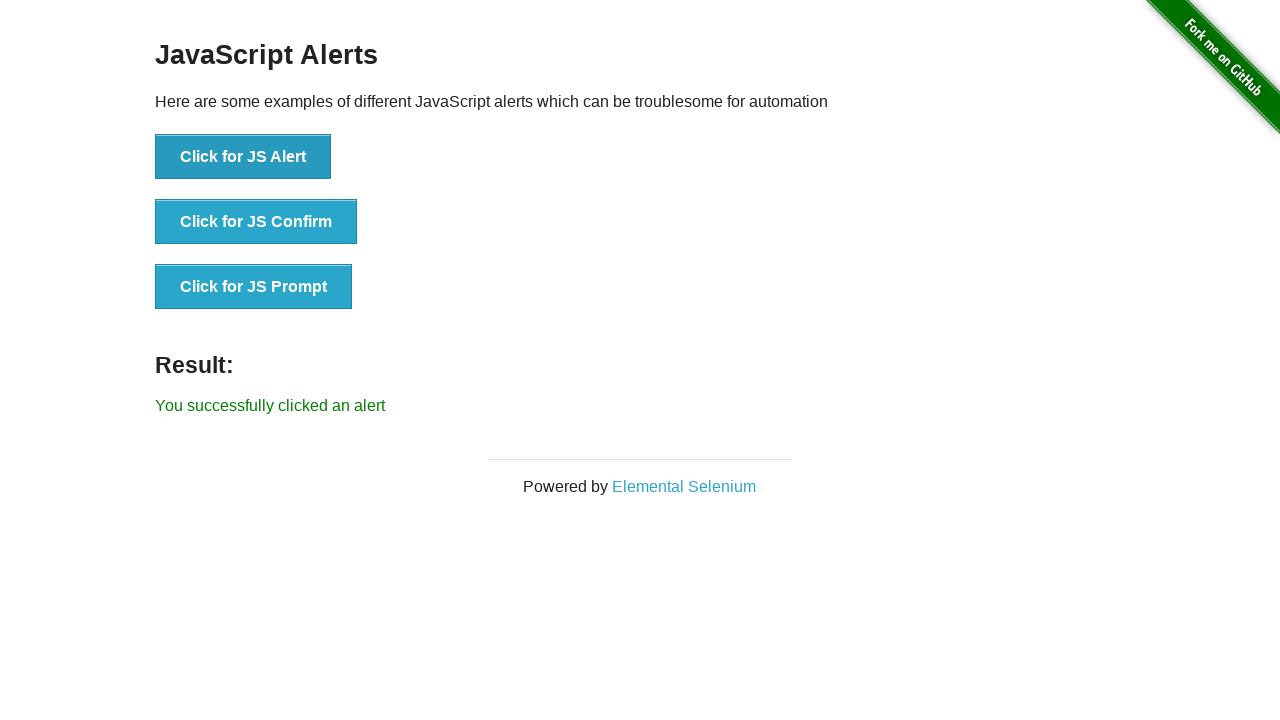

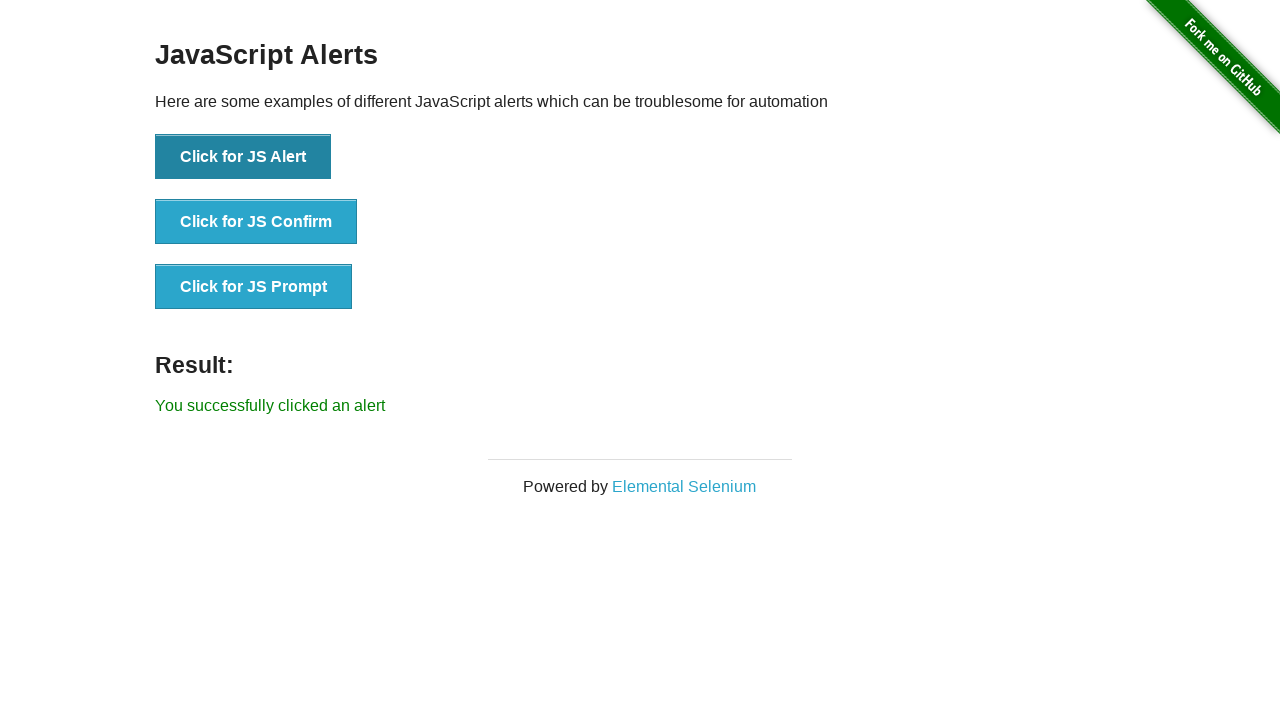